Navigates to Team page and verifies the names of the three site creators

Starting URL: http://www.99-bottles-of-beer.net/

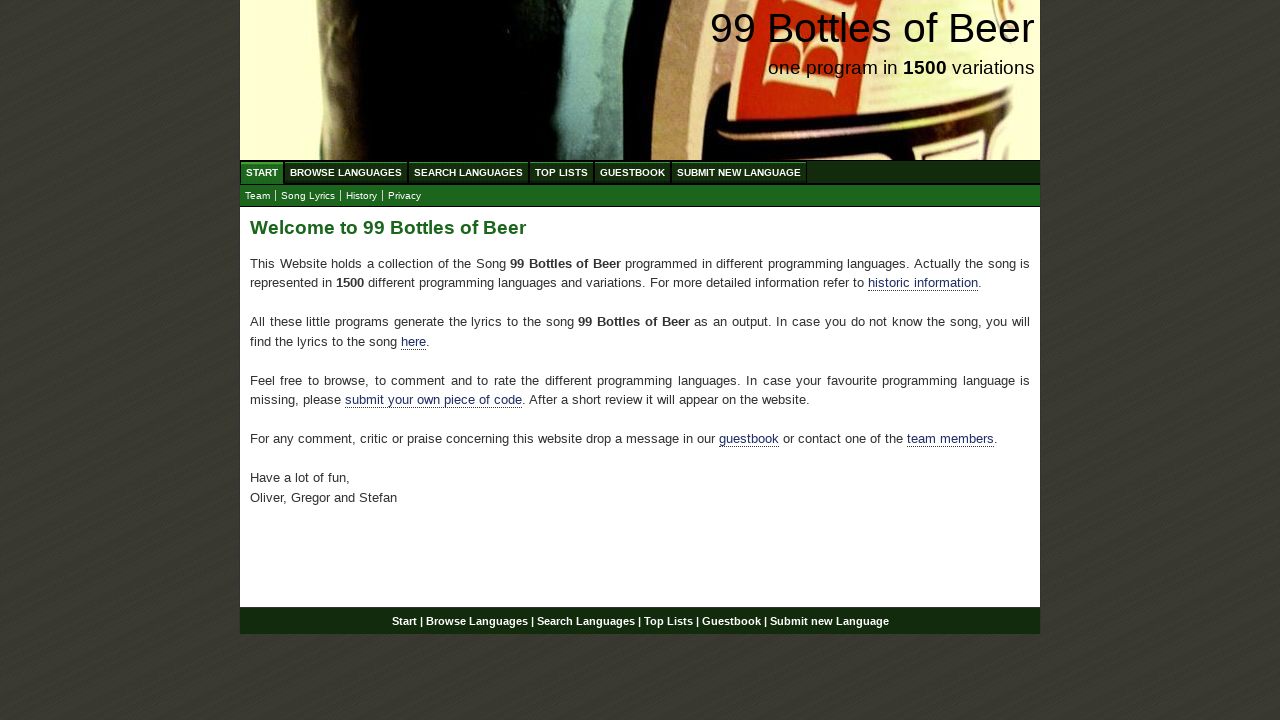

Clicked Team link to navigate to Team page at (258, 196) on xpath=//a[text()='Team']
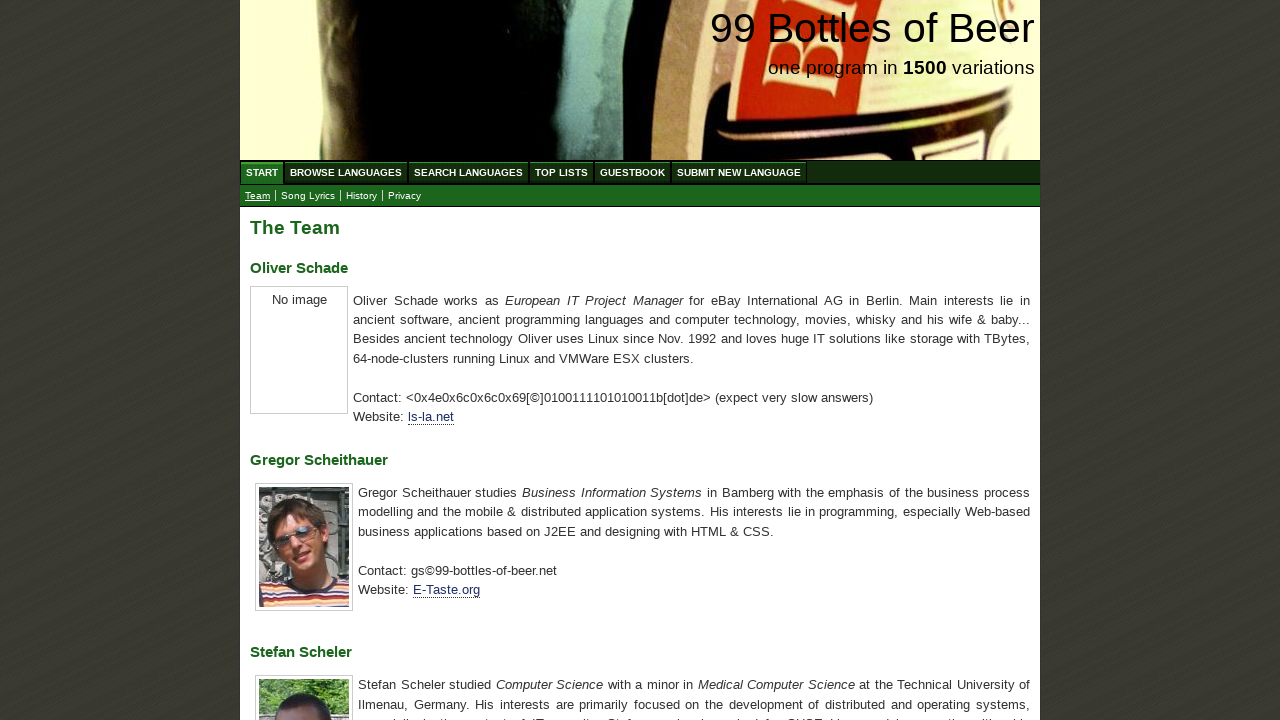

Located all h3 elements containing creator names
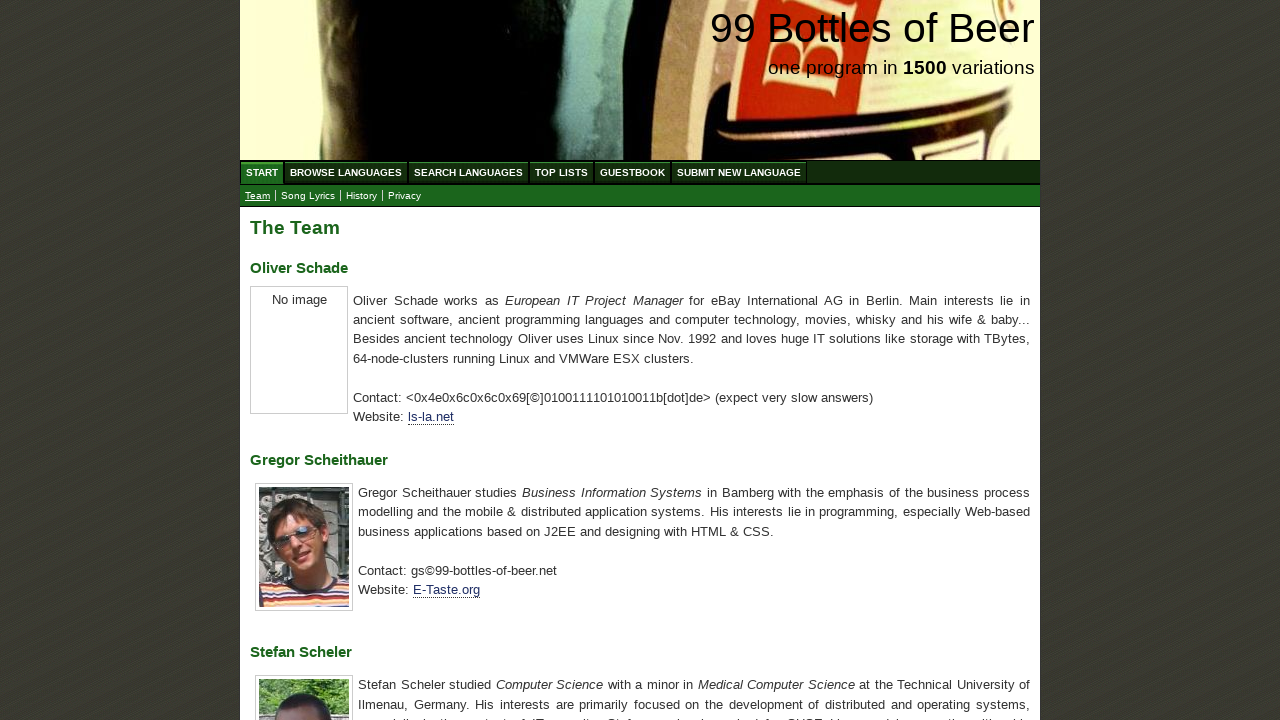

Extracted text content from creator name elements
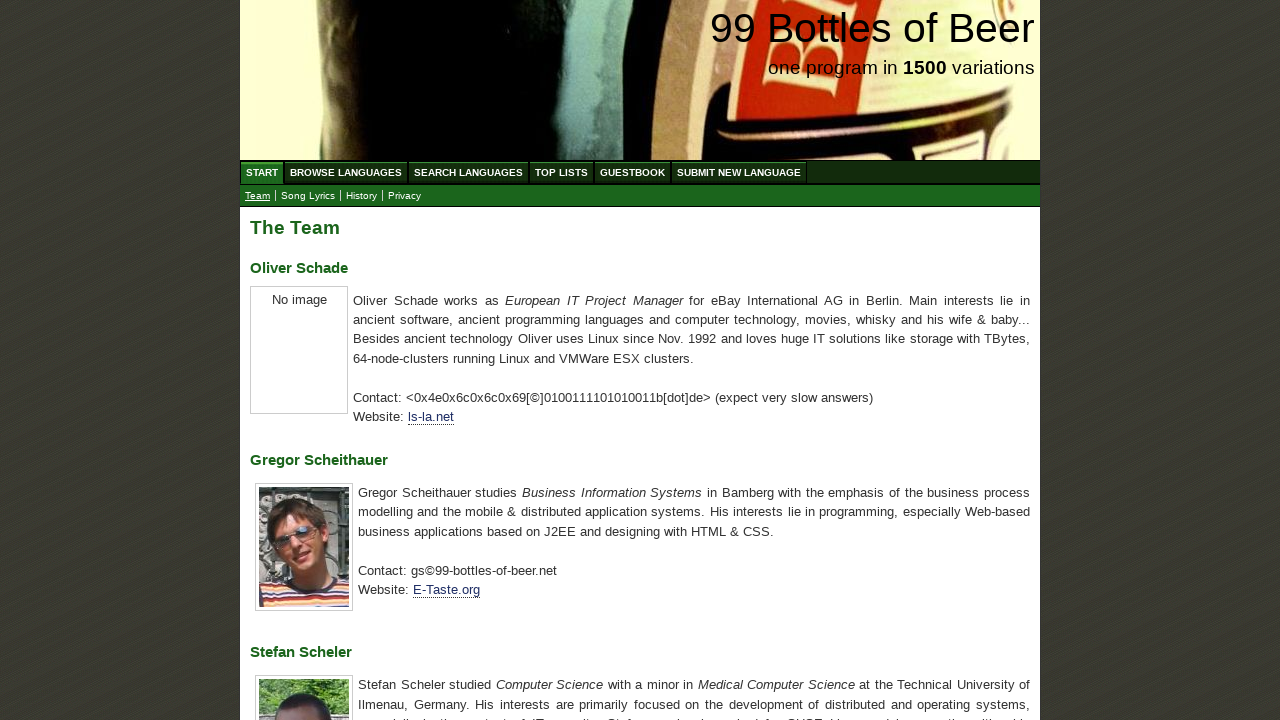

Verified that the three site creators are Oliver Schade, Gregor Scheithauer, and Stefan Scheler
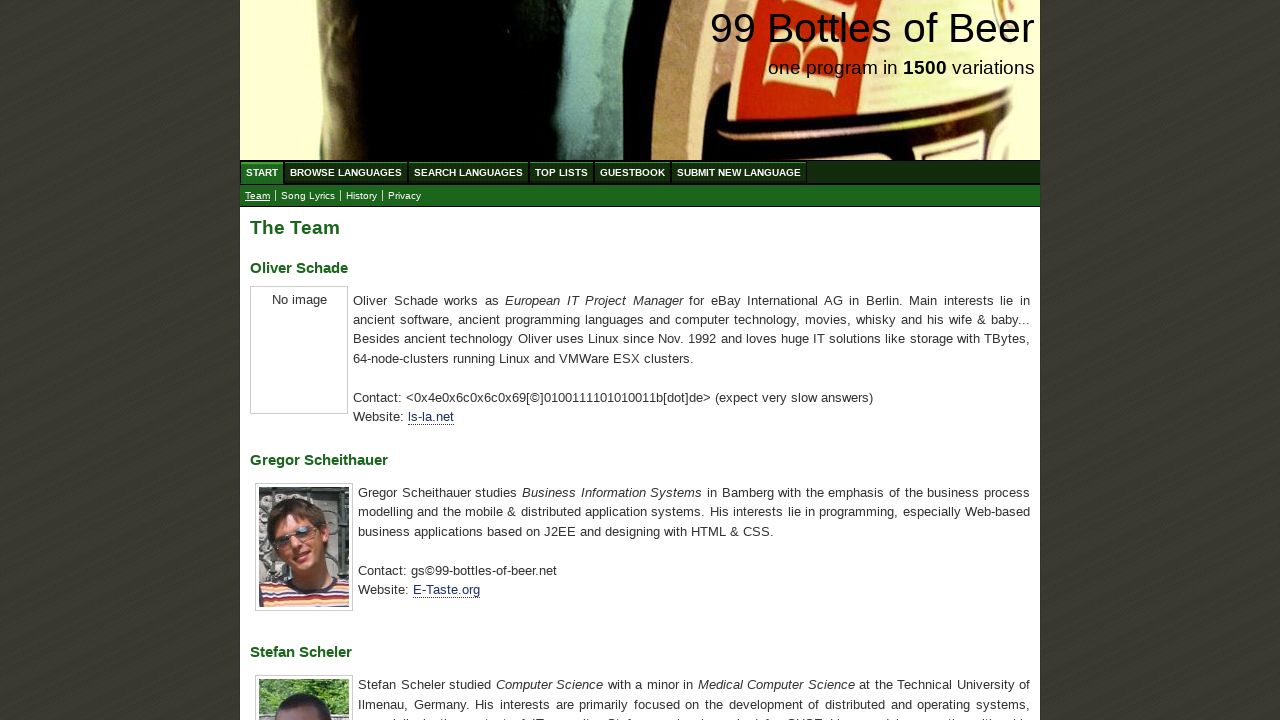

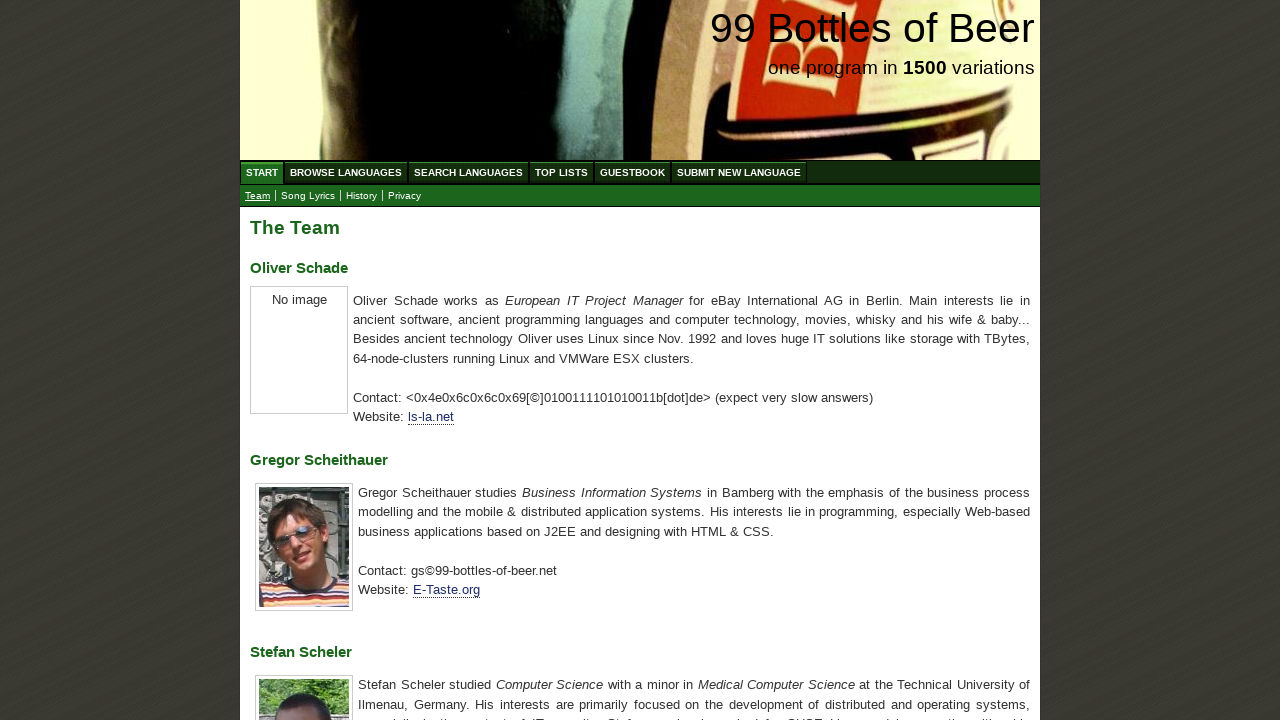